Navigates to the mouse event lesson and performs a double click on the click area

Starting URL: https://material.playwrightvn.com/

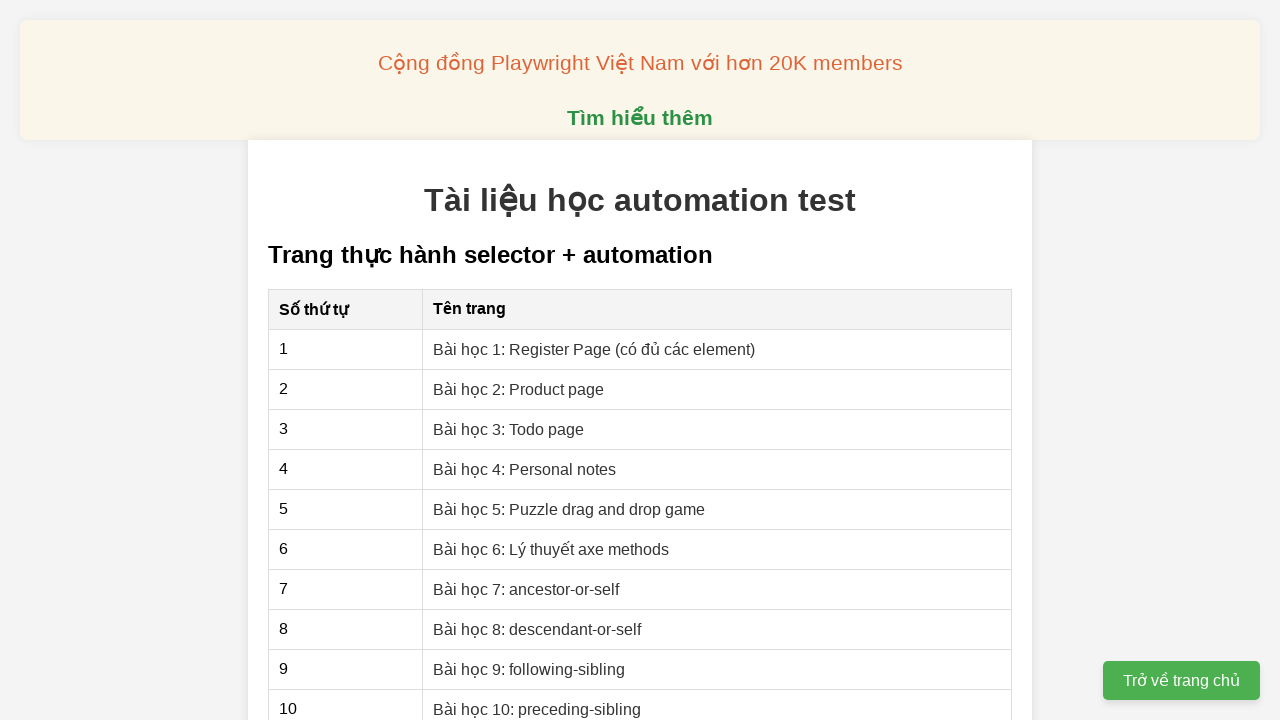

Navigated to mouse event lesson (018-mouse.html) at (510, 360) on xpath=//a[@href='018-mouse.html']
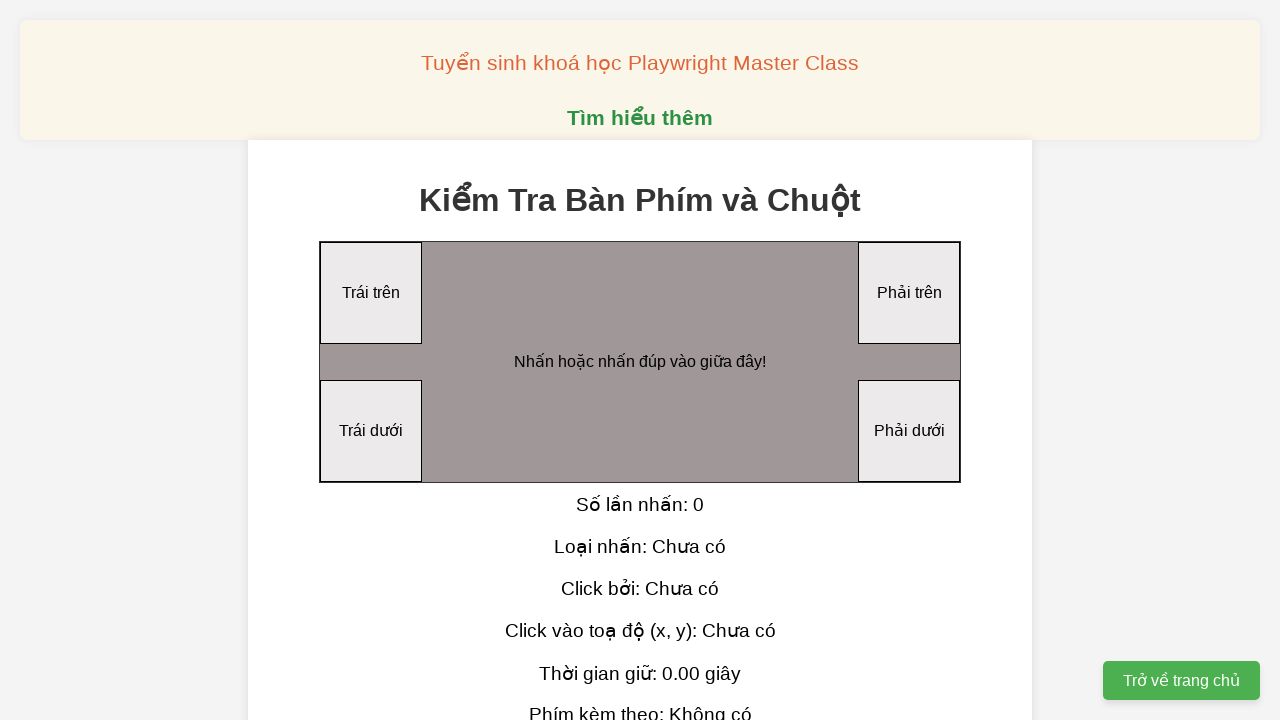

Double-clicked on the click area element at (640, 362) on xpath=//div[@id='clickArea']
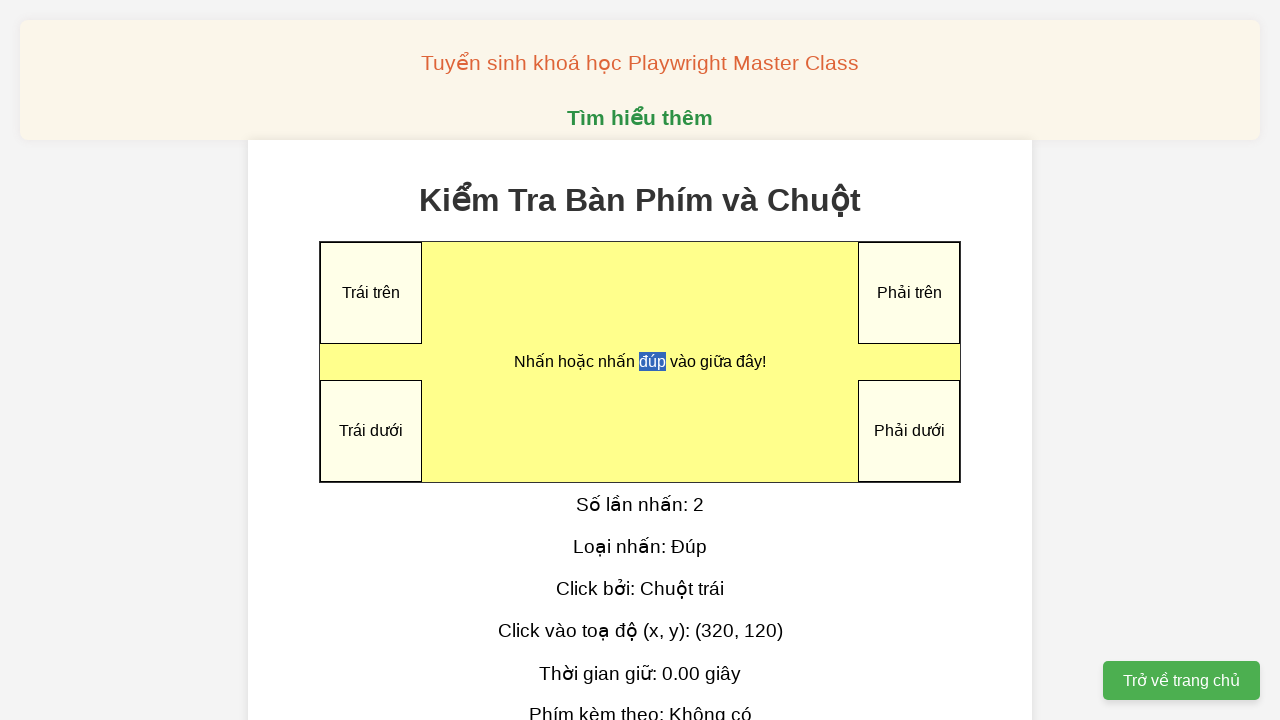

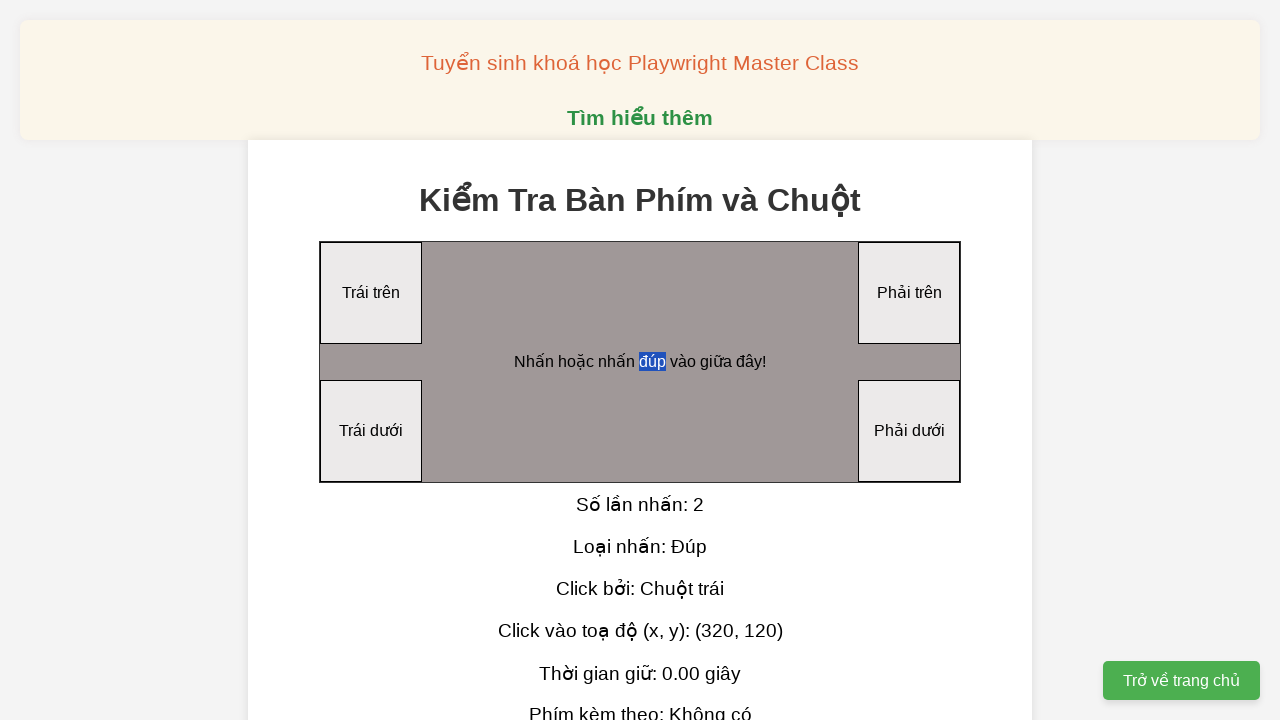